Tests JavaScript confirm dialog by clicking the confirm button and dismissing the dialog

Starting URL: https://the-internet.herokuapp.com/javascript_alerts

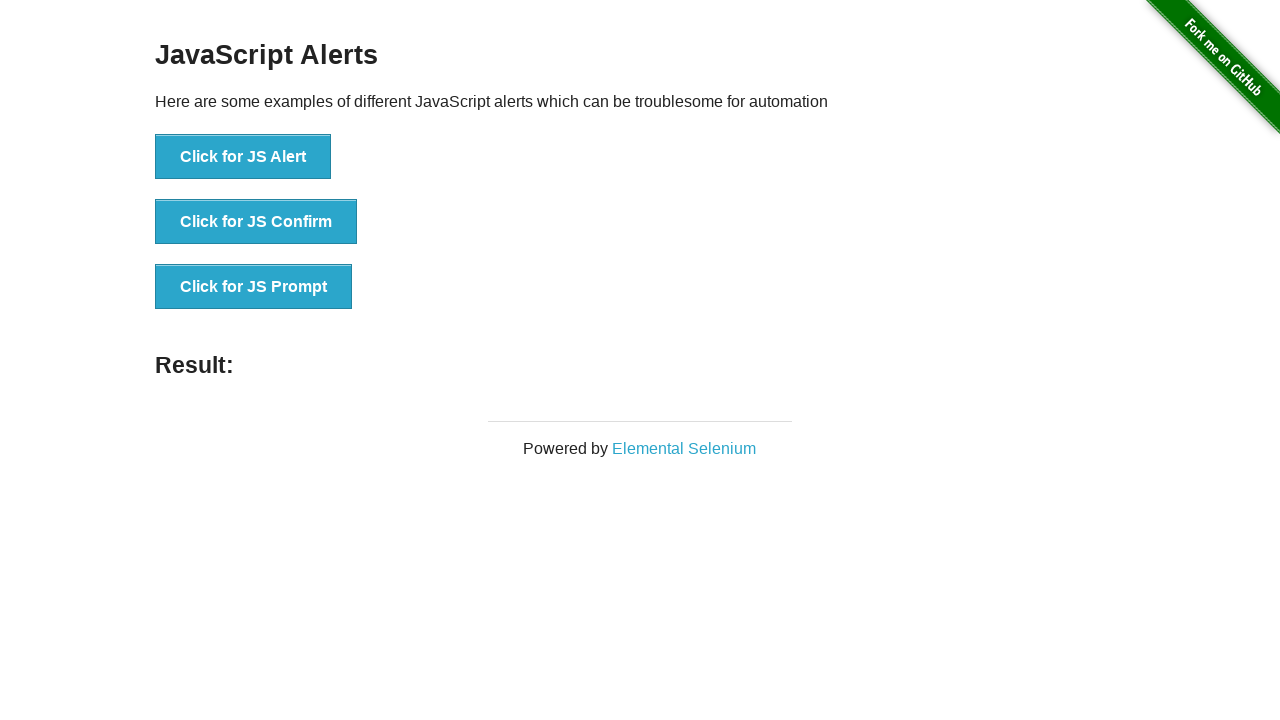

Clicked the JS Confirm button at (256, 222) on xpath=//button[text() = 'Click for JS Confirm']
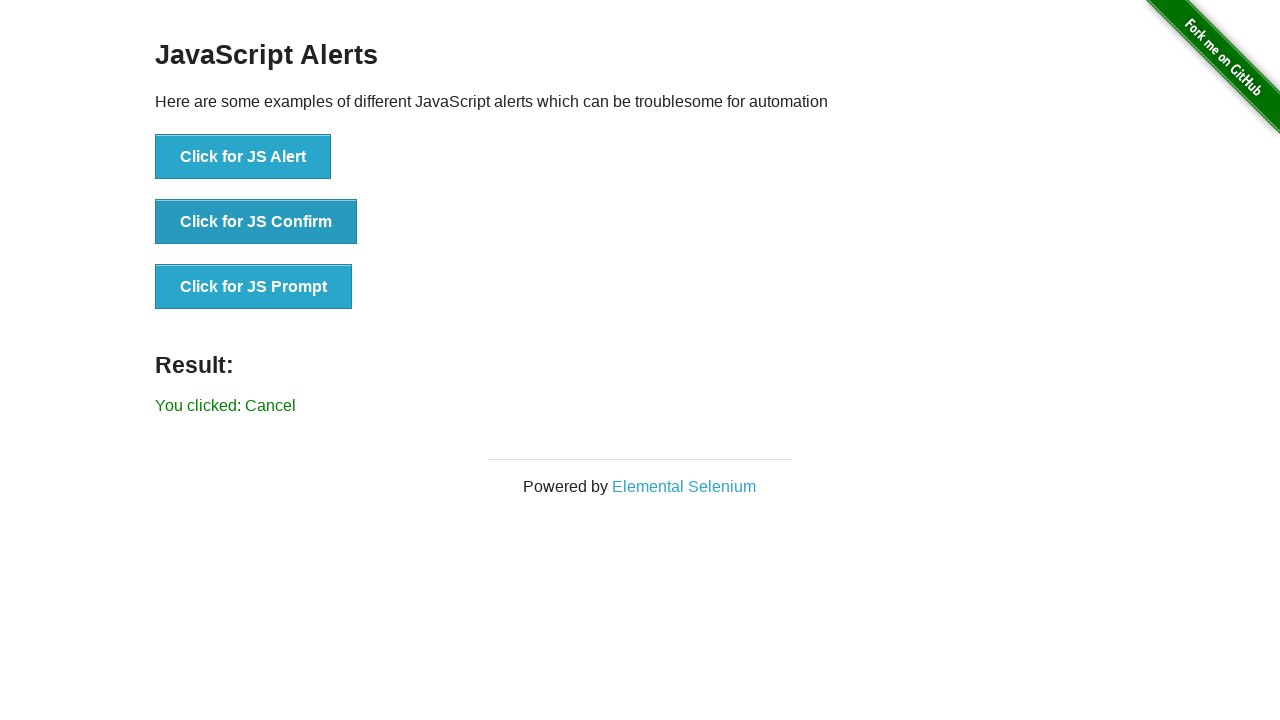

Set up dialog handler to dismiss the confirm dialog
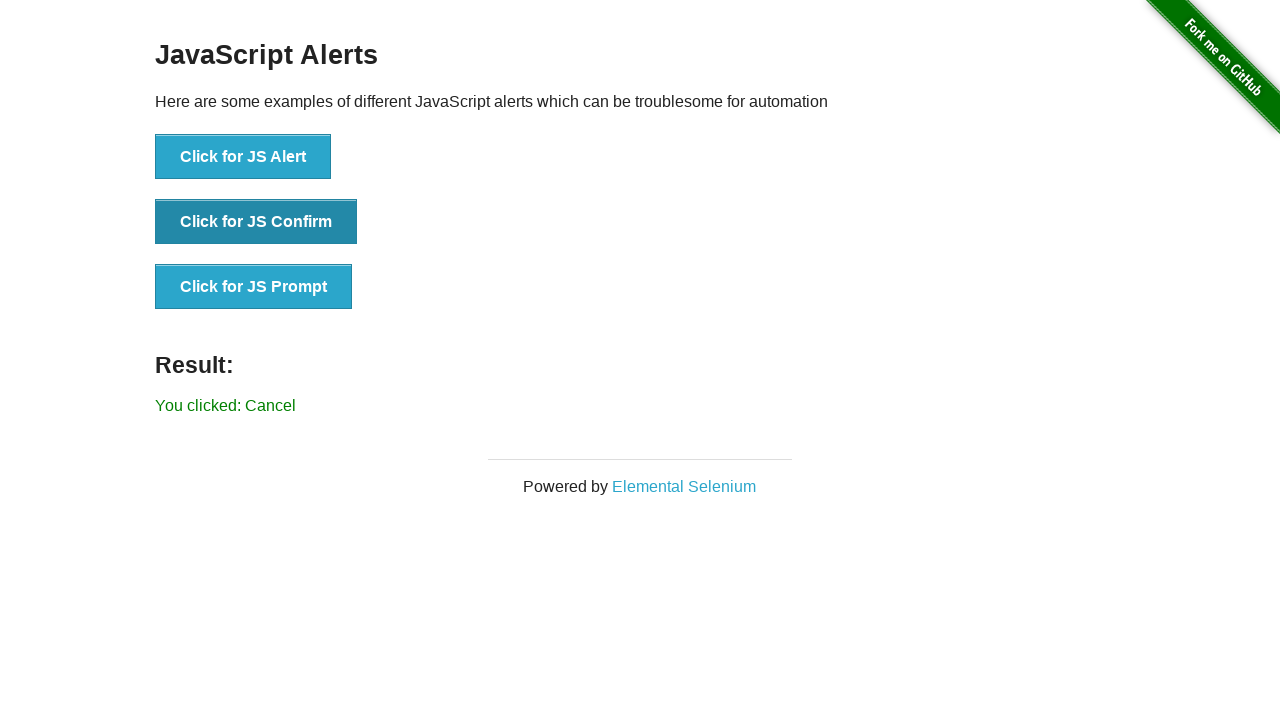

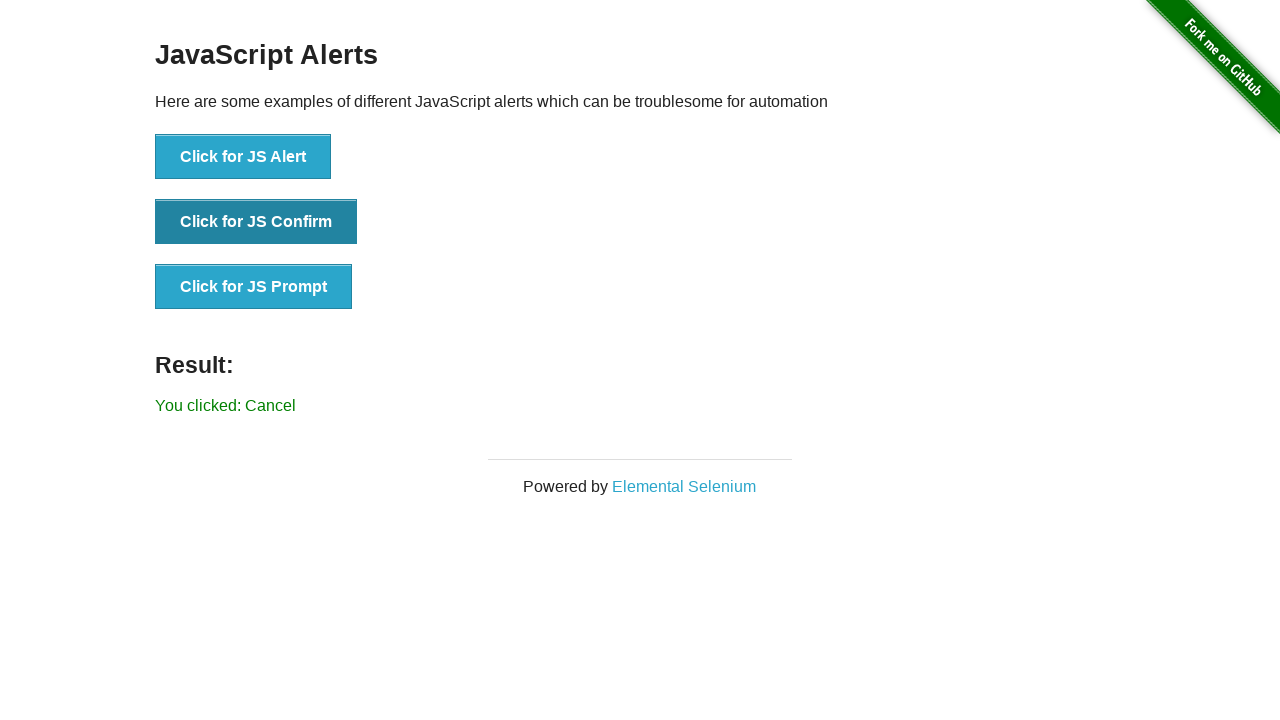